Tests a web form by entering text into a text box, submitting the form, and verifying the success message is displayed.

Starting URL: https://www.selenium.dev/selenium/web/web-form.html

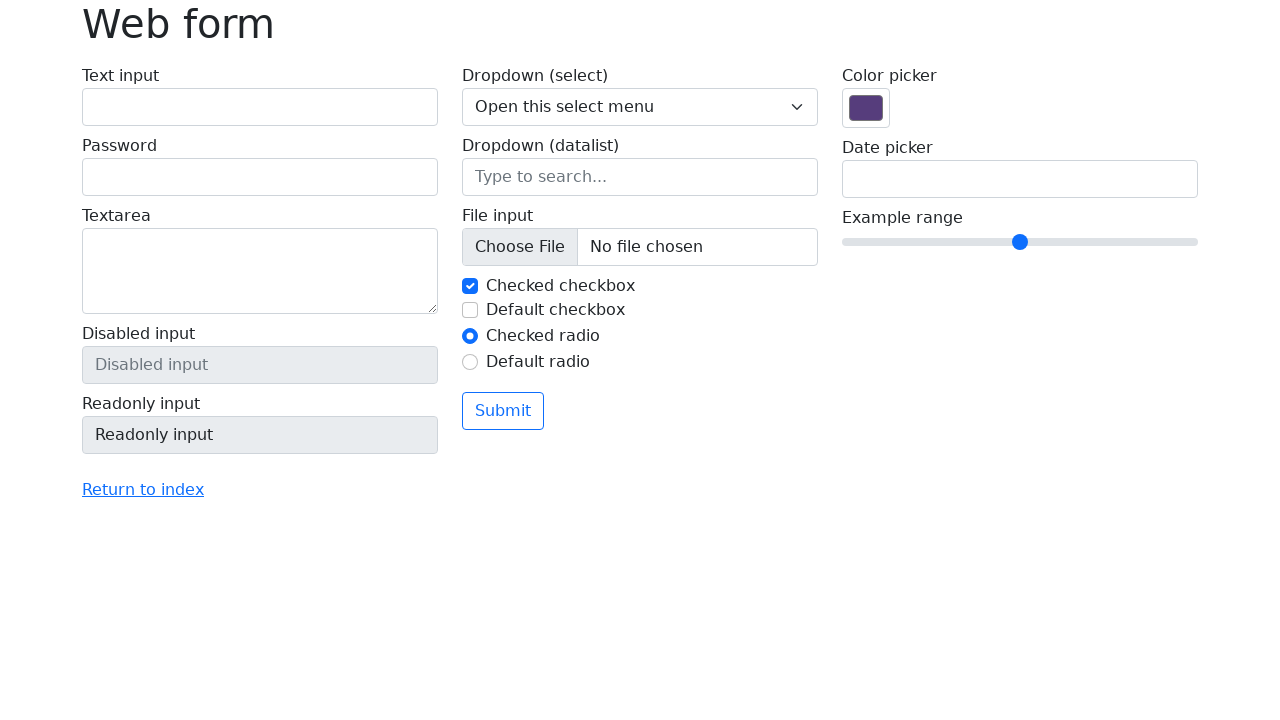

Verified page title is 'Web form'
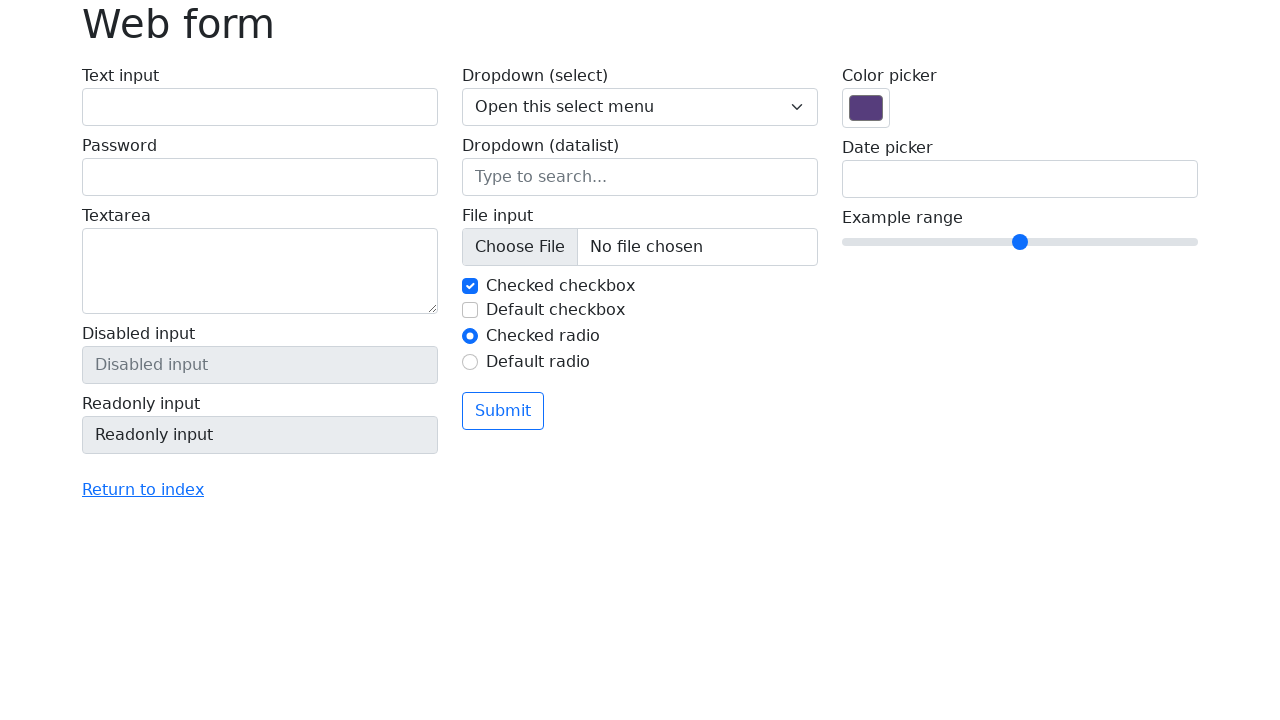

Filled text input with 'Selenium' on input[name='my-text']
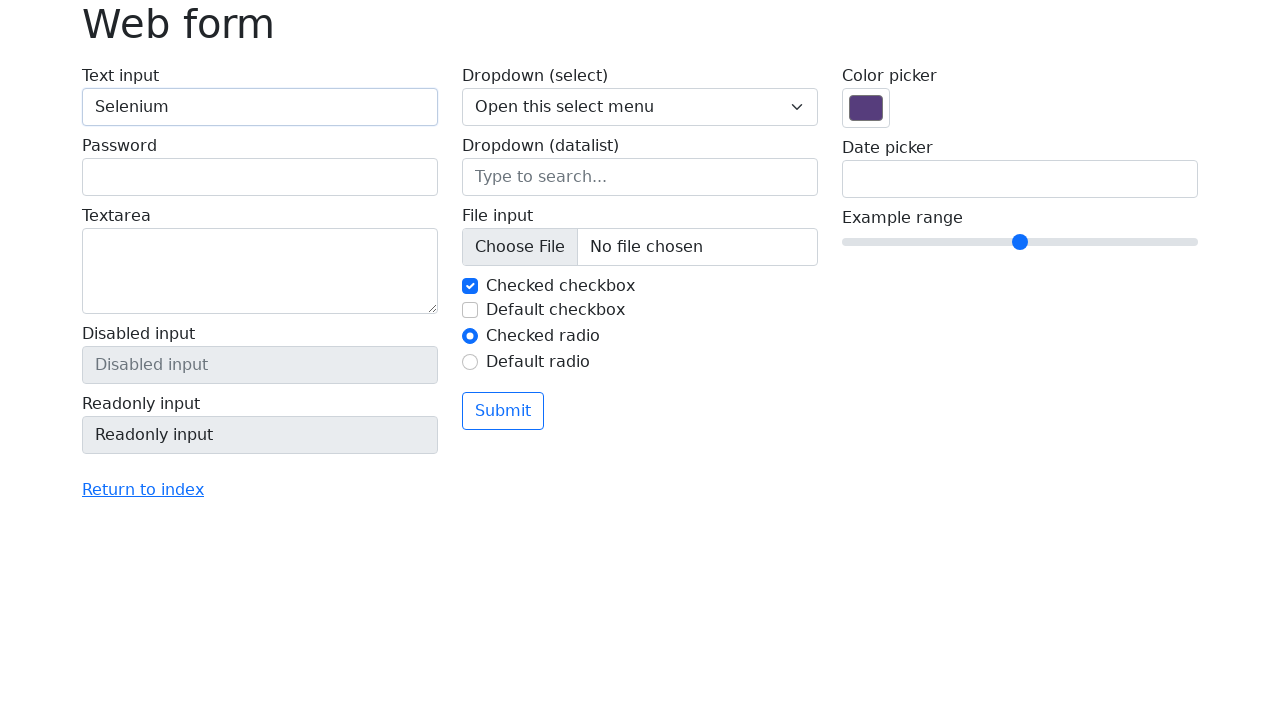

Clicked submit button at (503, 411) on button
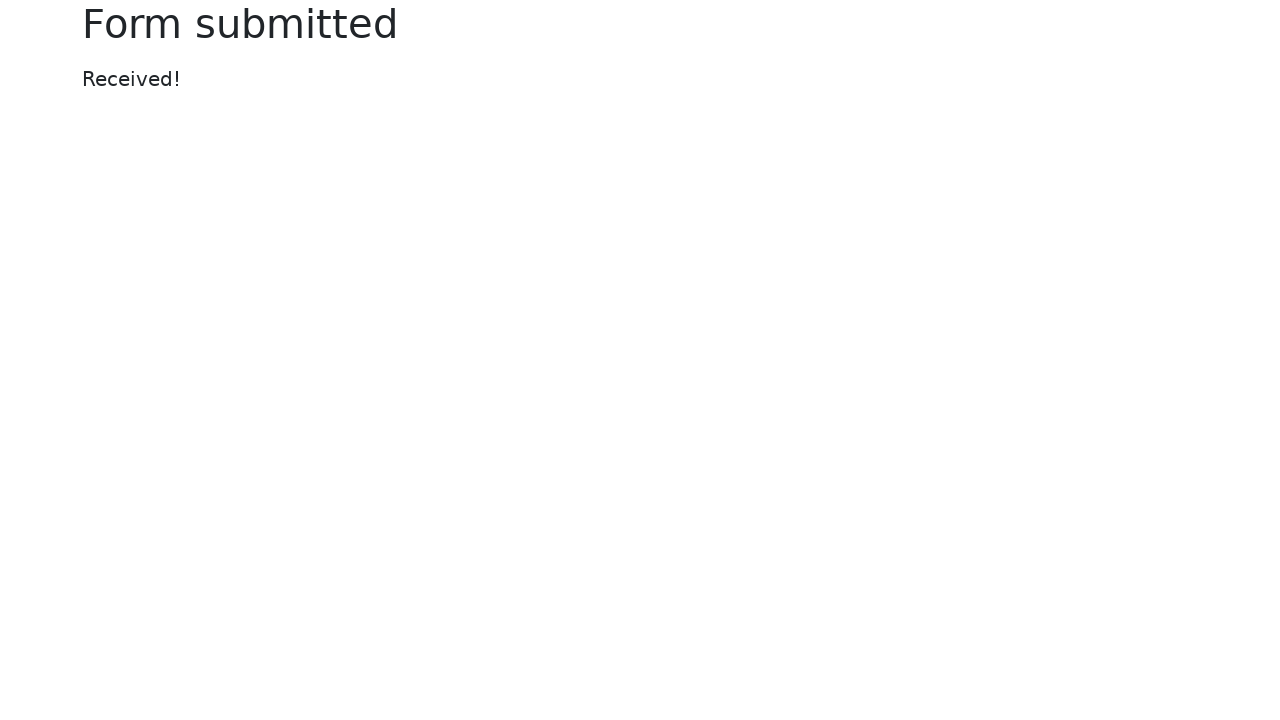

Verified success message 'Received!' is displayed
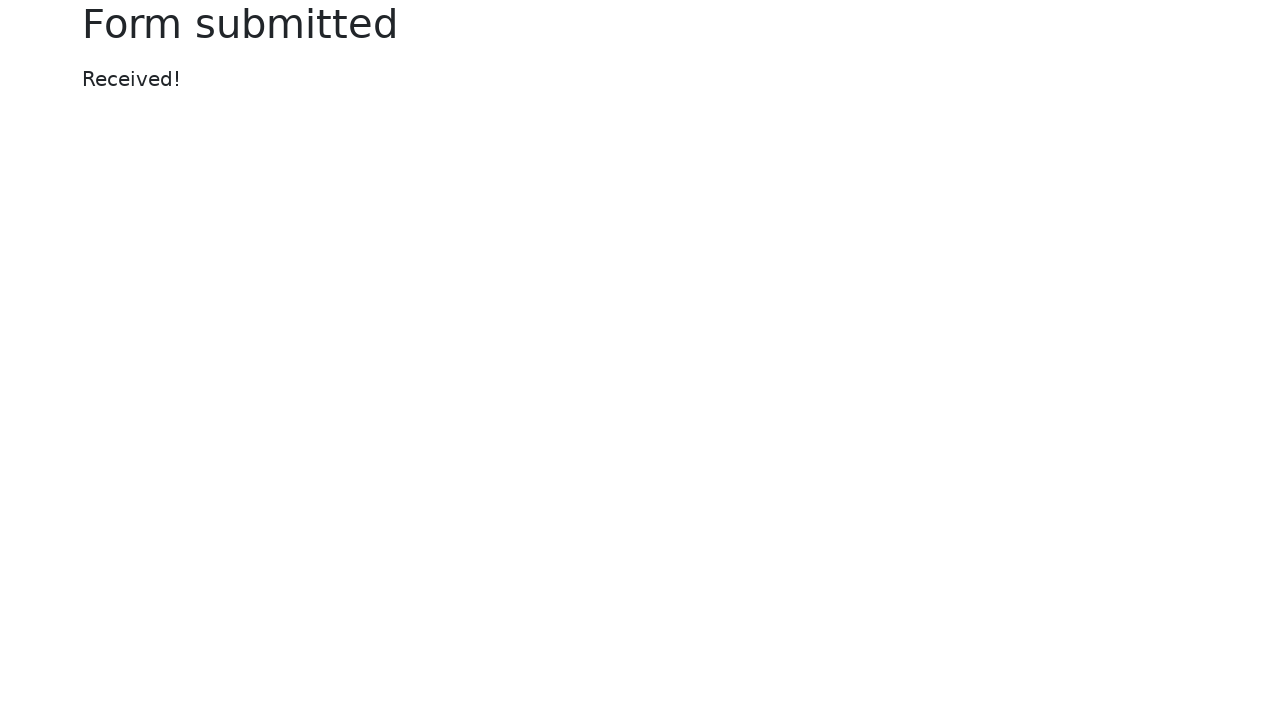

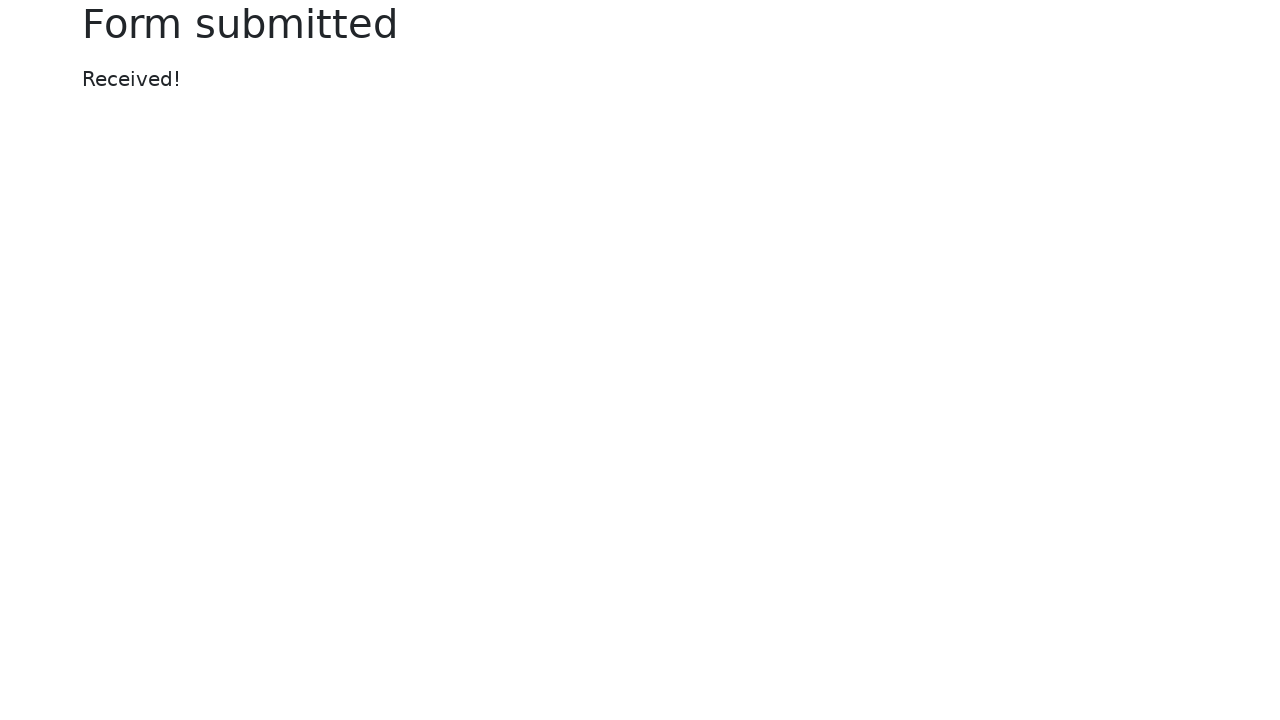